Tests drag and drop functionality by dragging column A and dropping it onto column B

Starting URL: https://the-internet.herokuapp.com/drag_and_drop

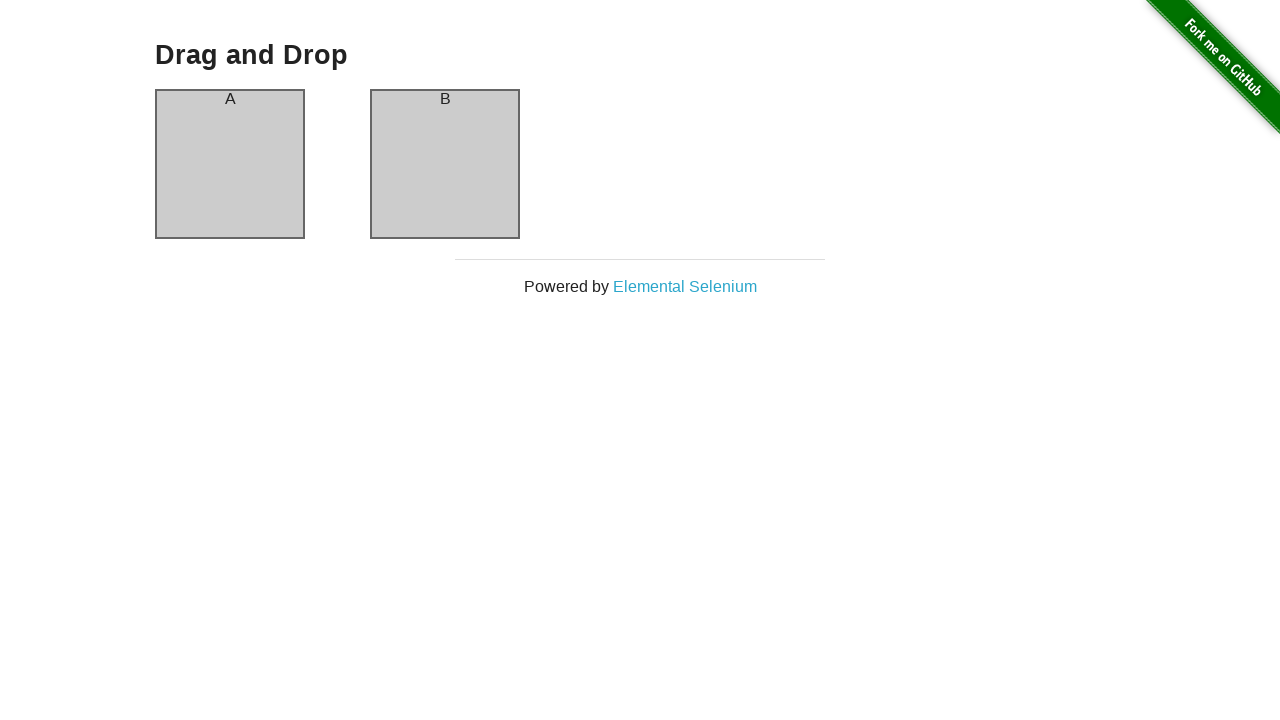

Located column A element for drag and drop
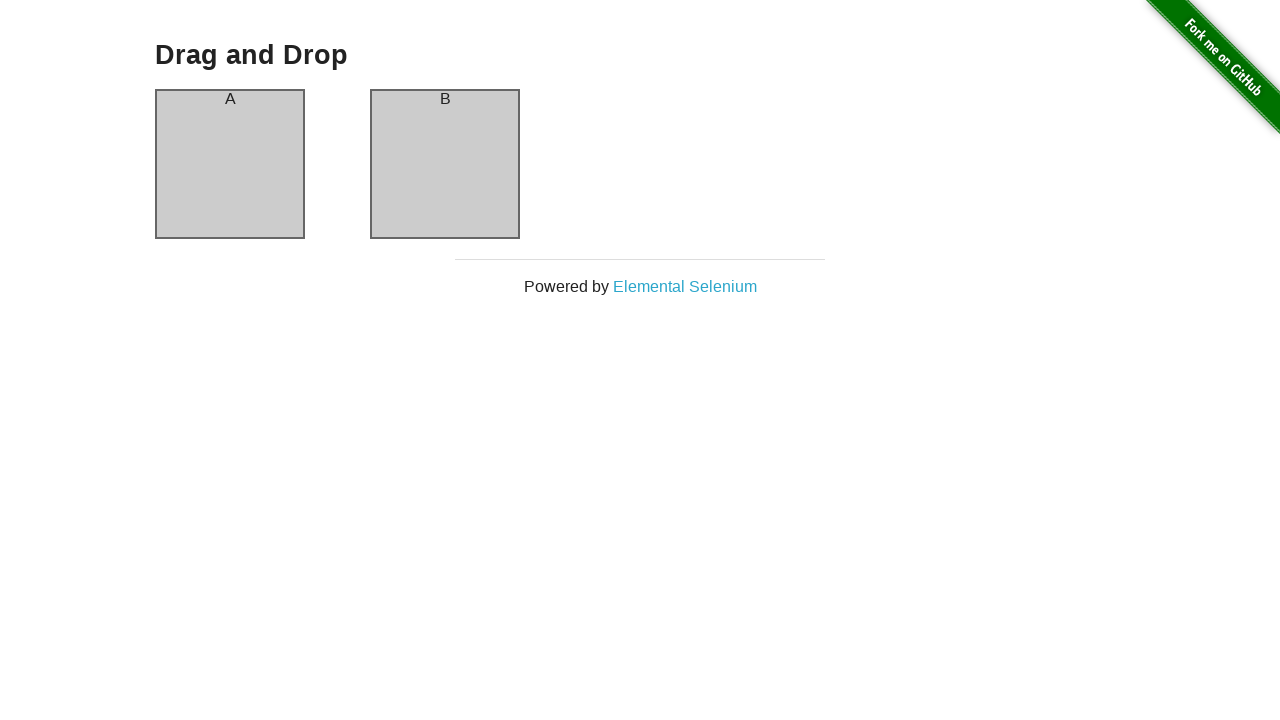

Located column B element as drop target
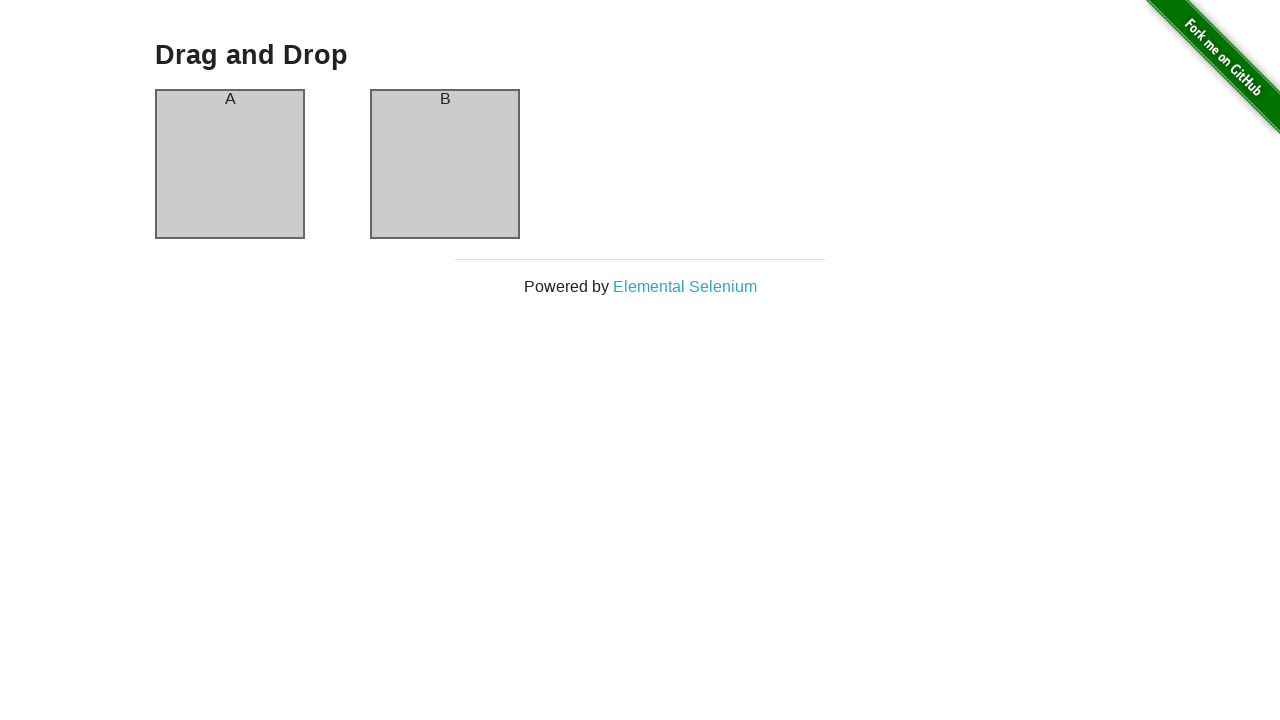

Dragged column A and dropped it onto column B at (445, 164)
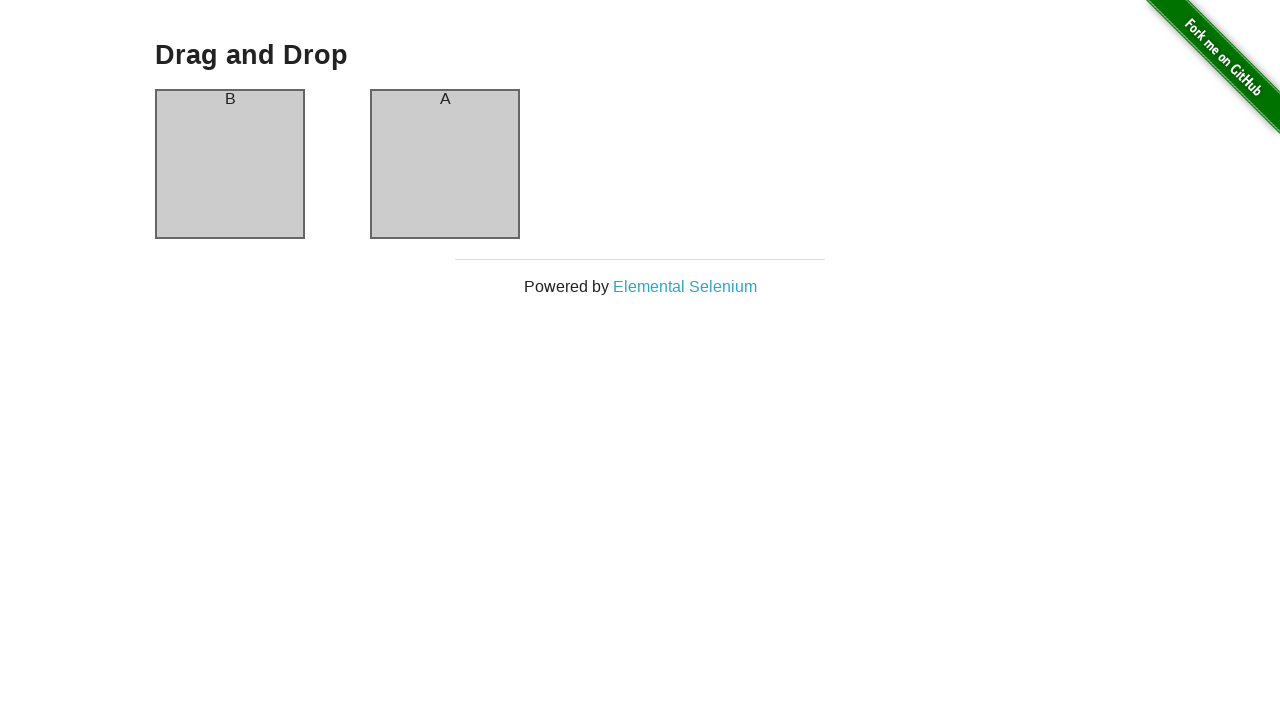

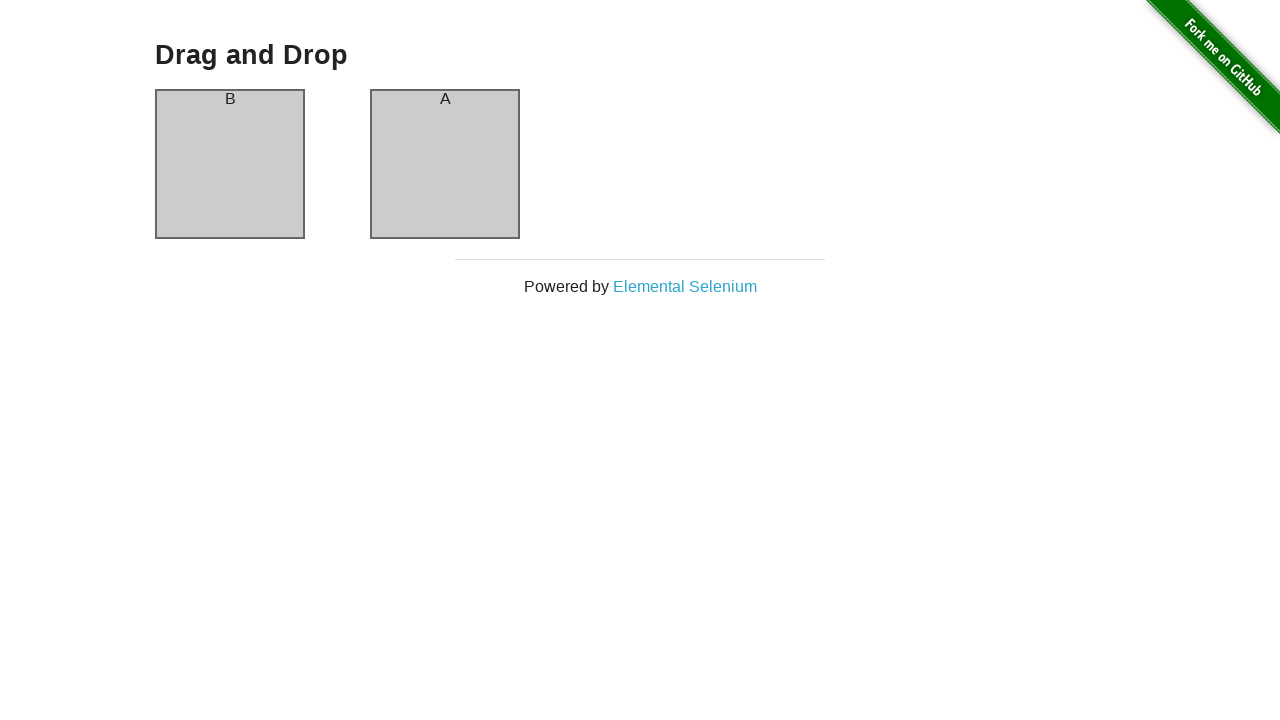